Tests slider control by dragging the slider element horizontally

Starting URL: https://demoqa.com/slider

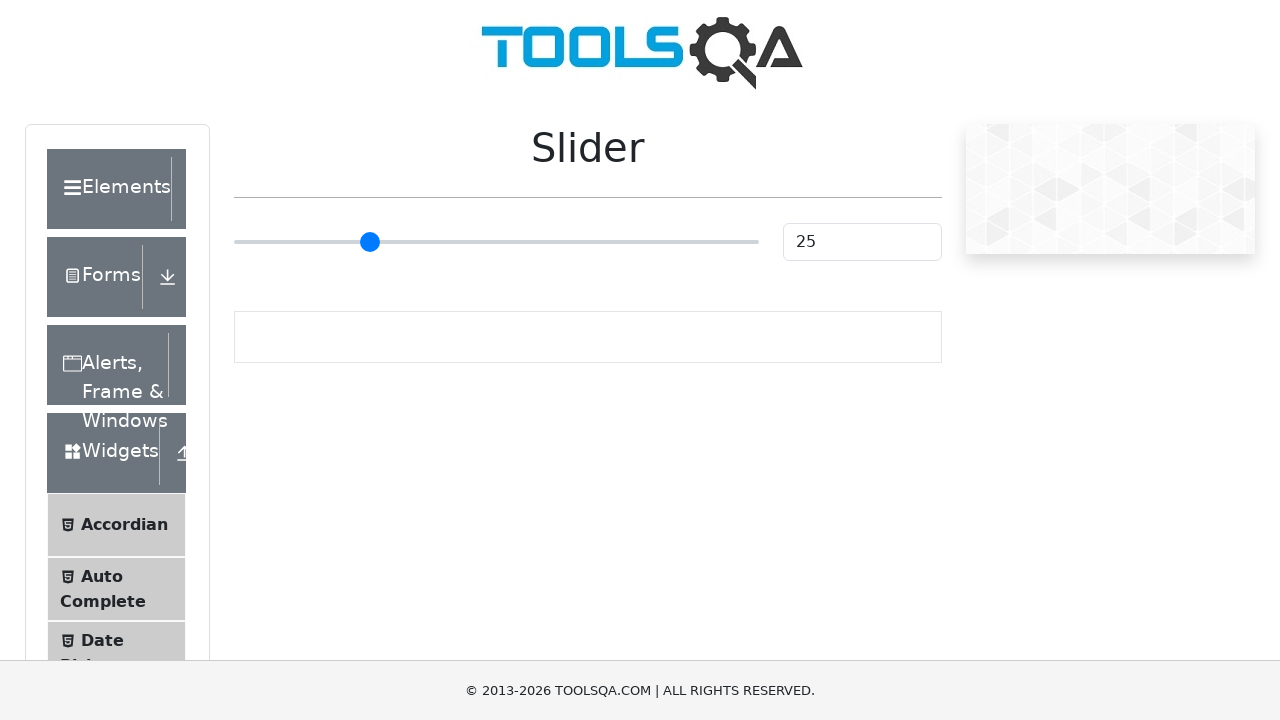

Navigated to slider demo page
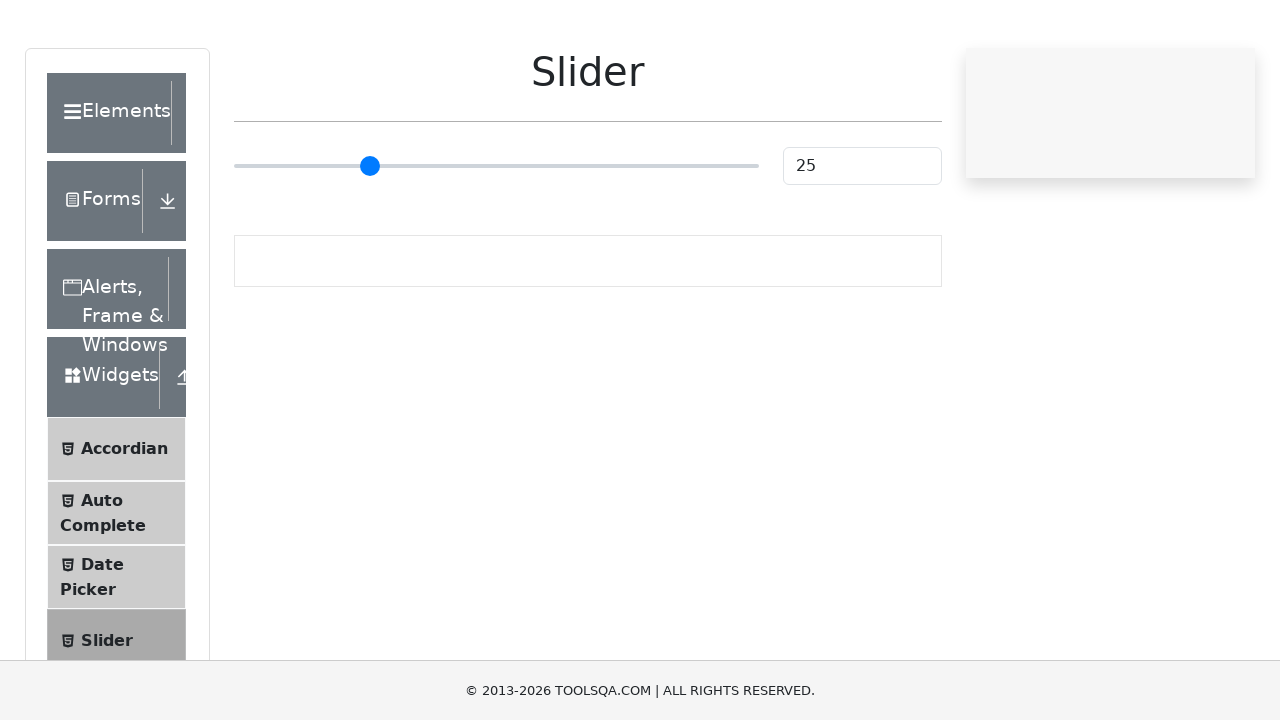

Located slider element
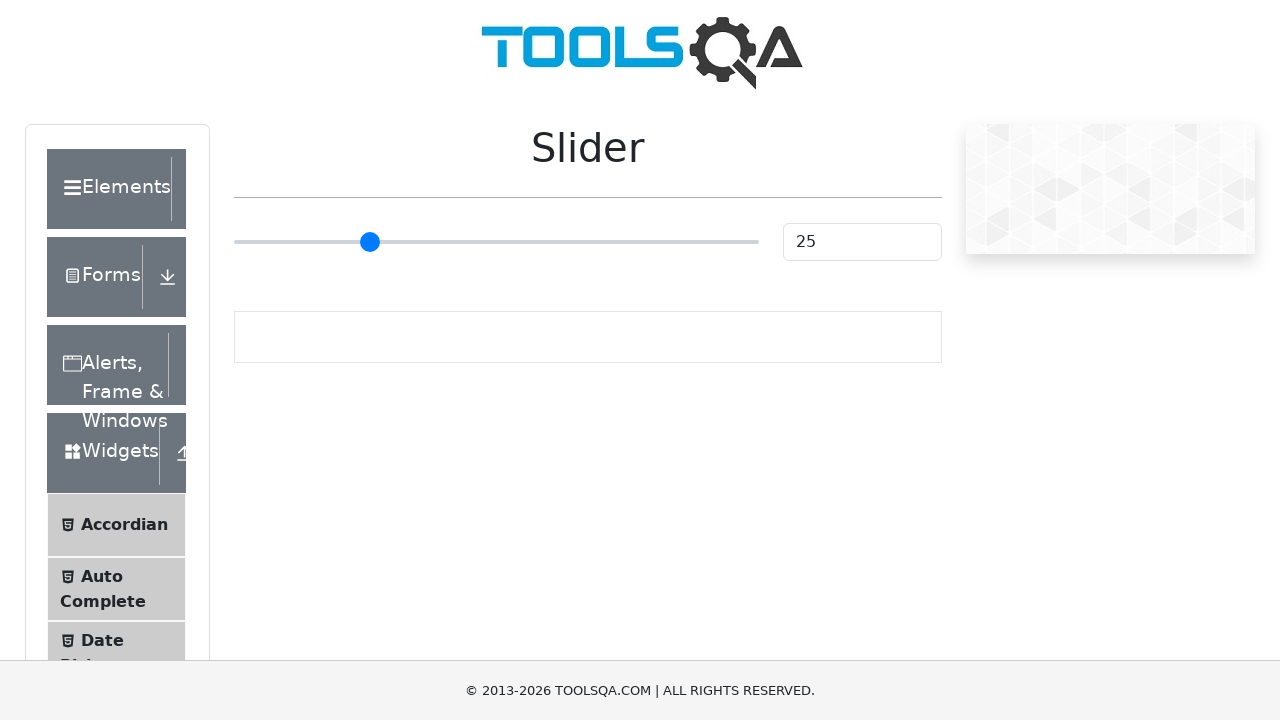

Dragged slider 30 pixels to the right at (264, 223)
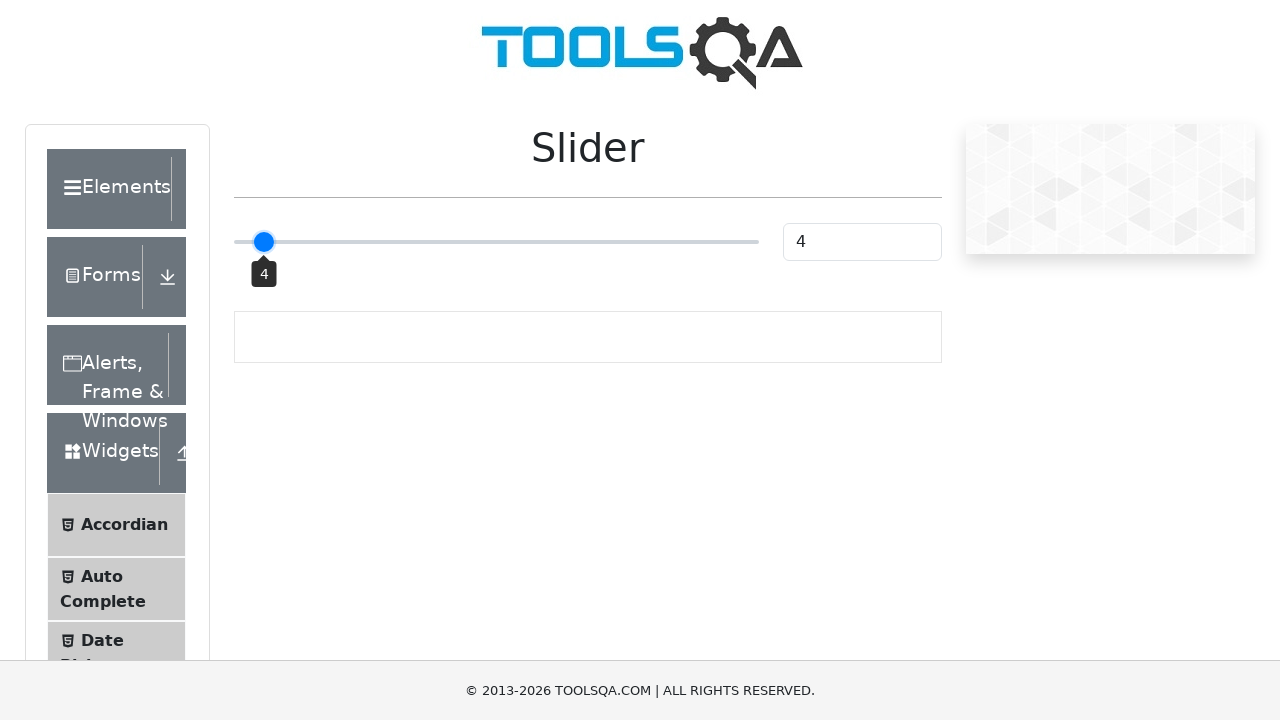

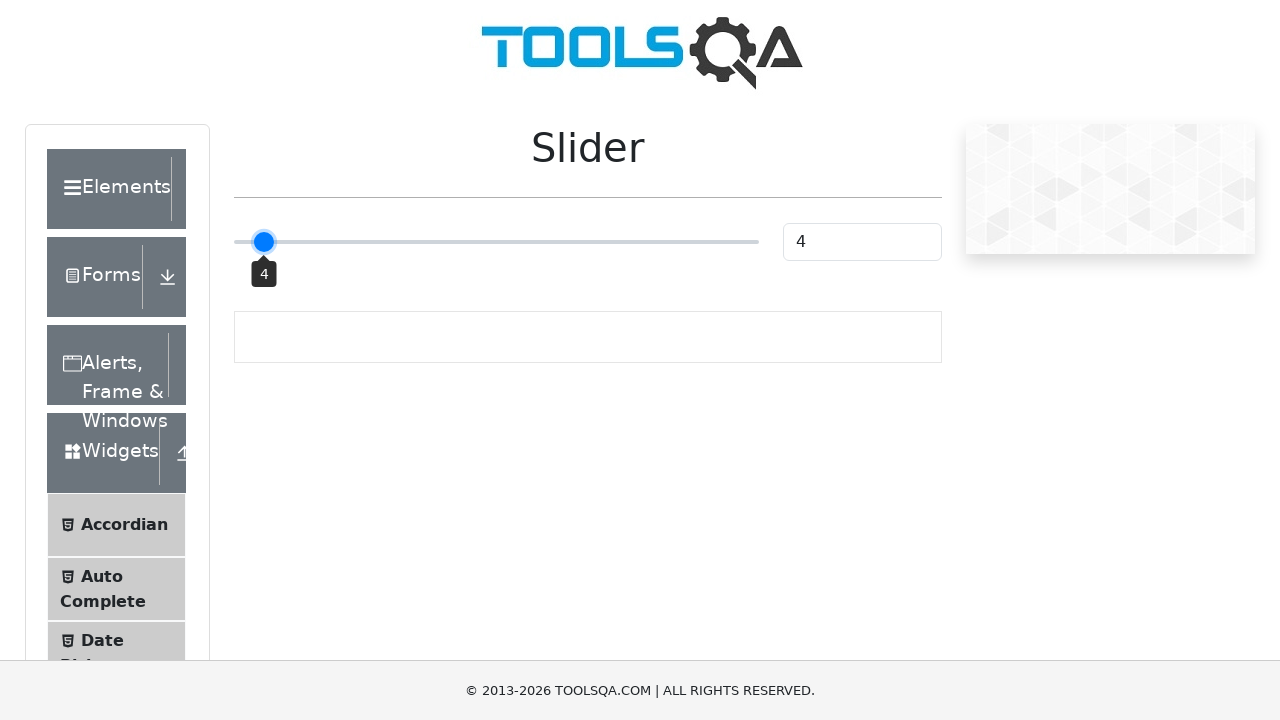